Tests navigation through nested iframes on W3Schools tryit editor, switching between parent and child frames to read text content

Starting URL: https://www.w3schools.com/html/tryit.asp?filename=tryhtml_iframe_height_width

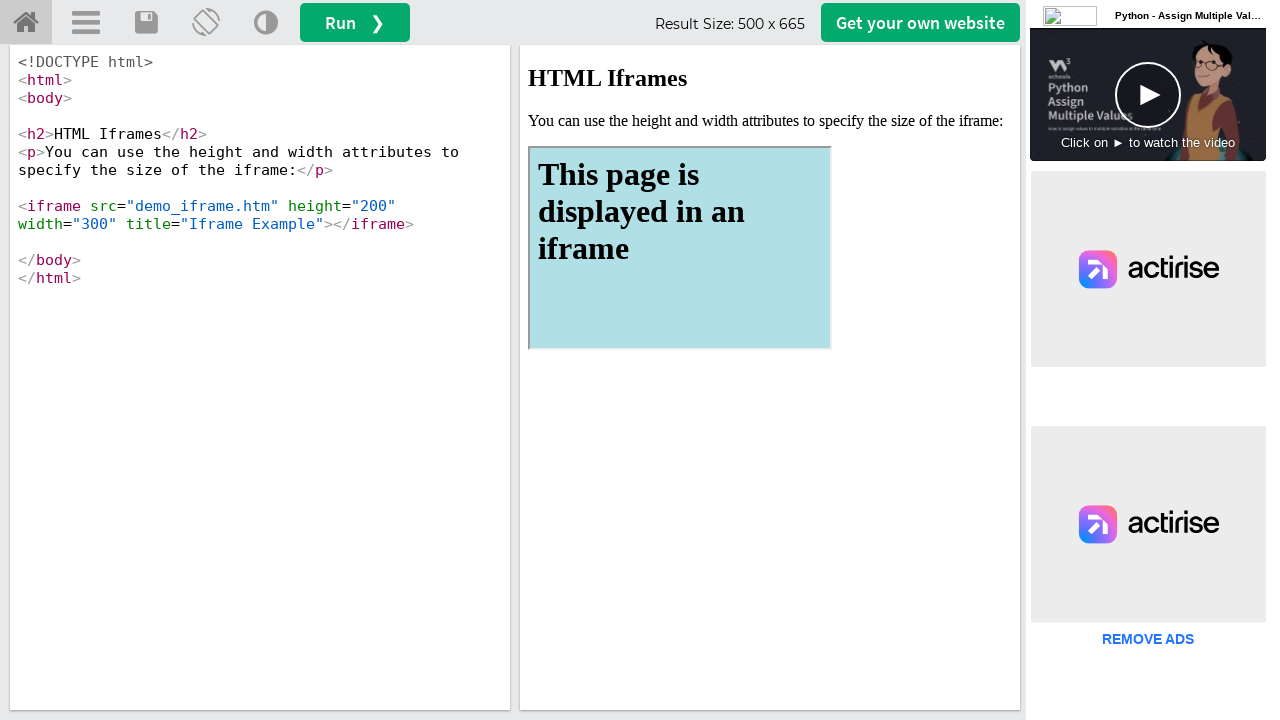

Navigated to W3Schools tryit editor with nested iframe example
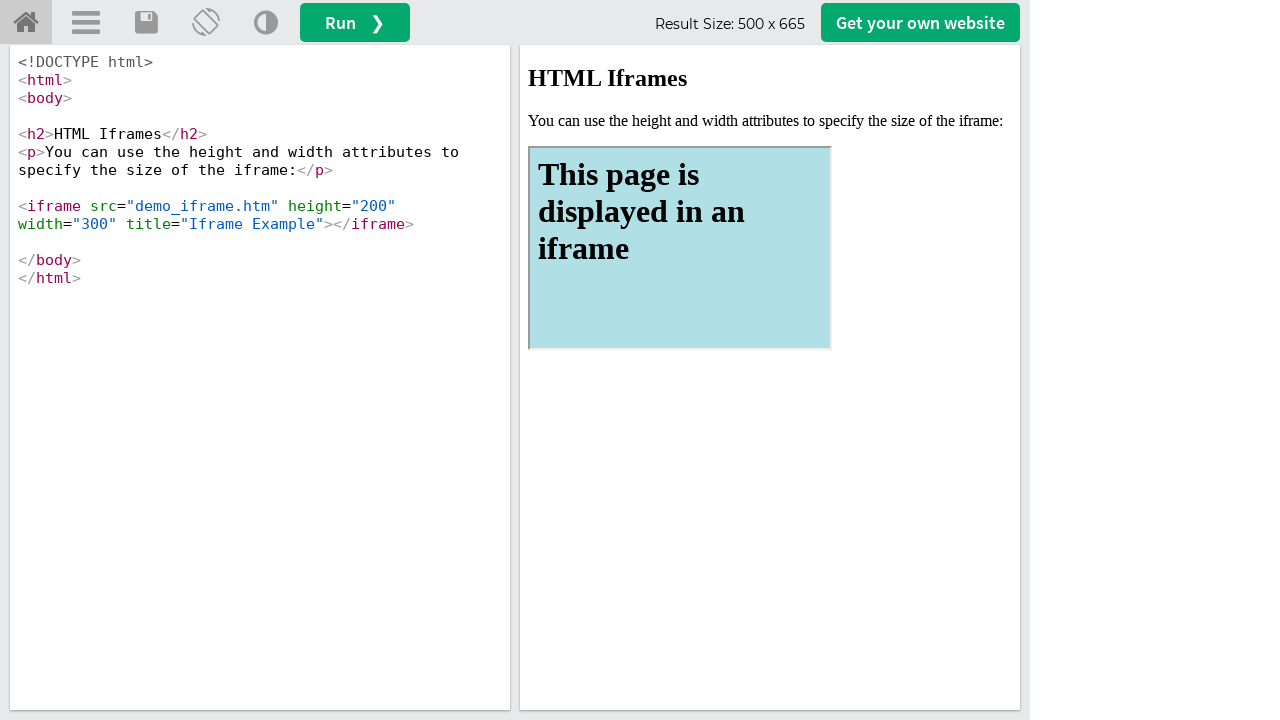

Located and selected the result iframe (#iframeResult)
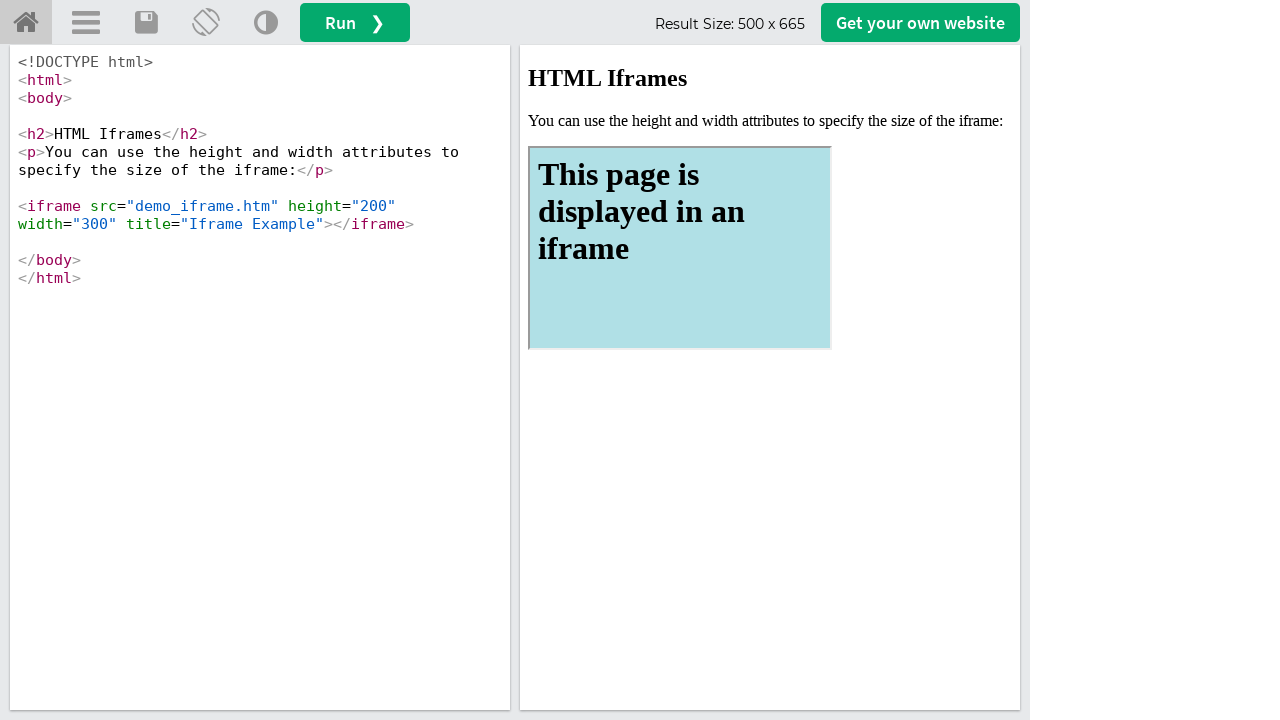

Located the nested iframe within the result iframe
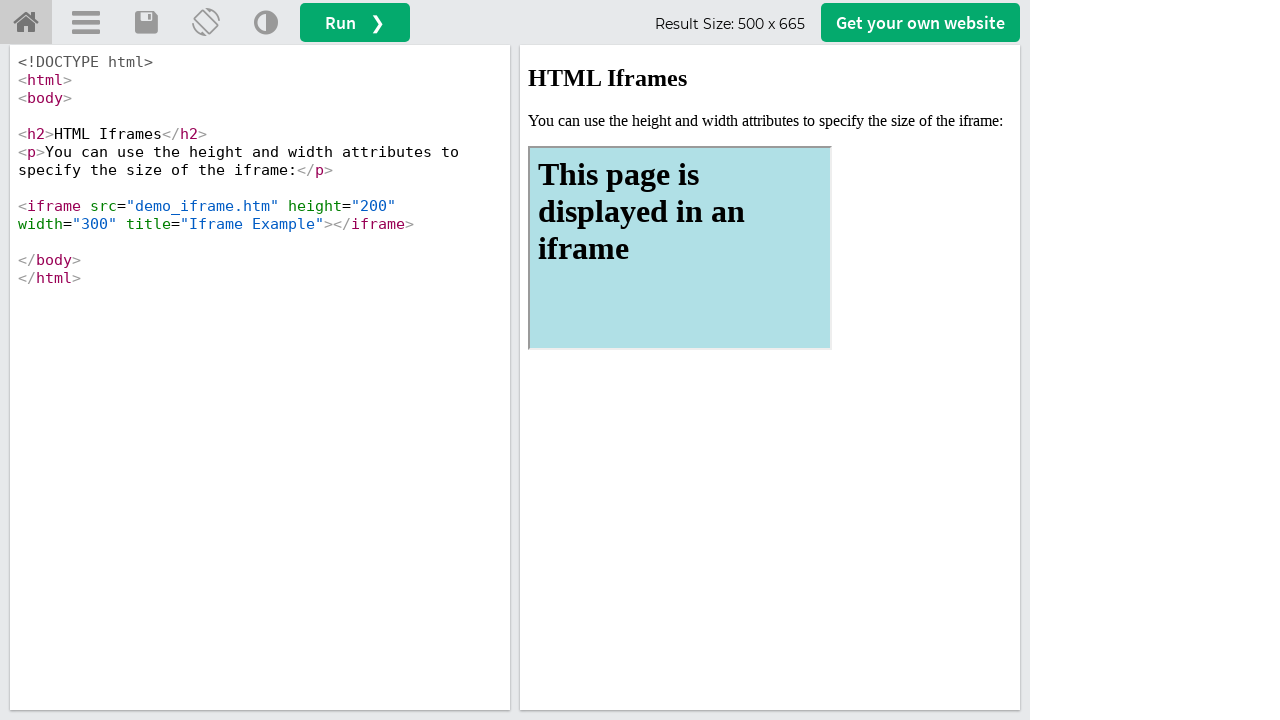

Retrieved text from child frame h1 element: This page is displayed in an iframe
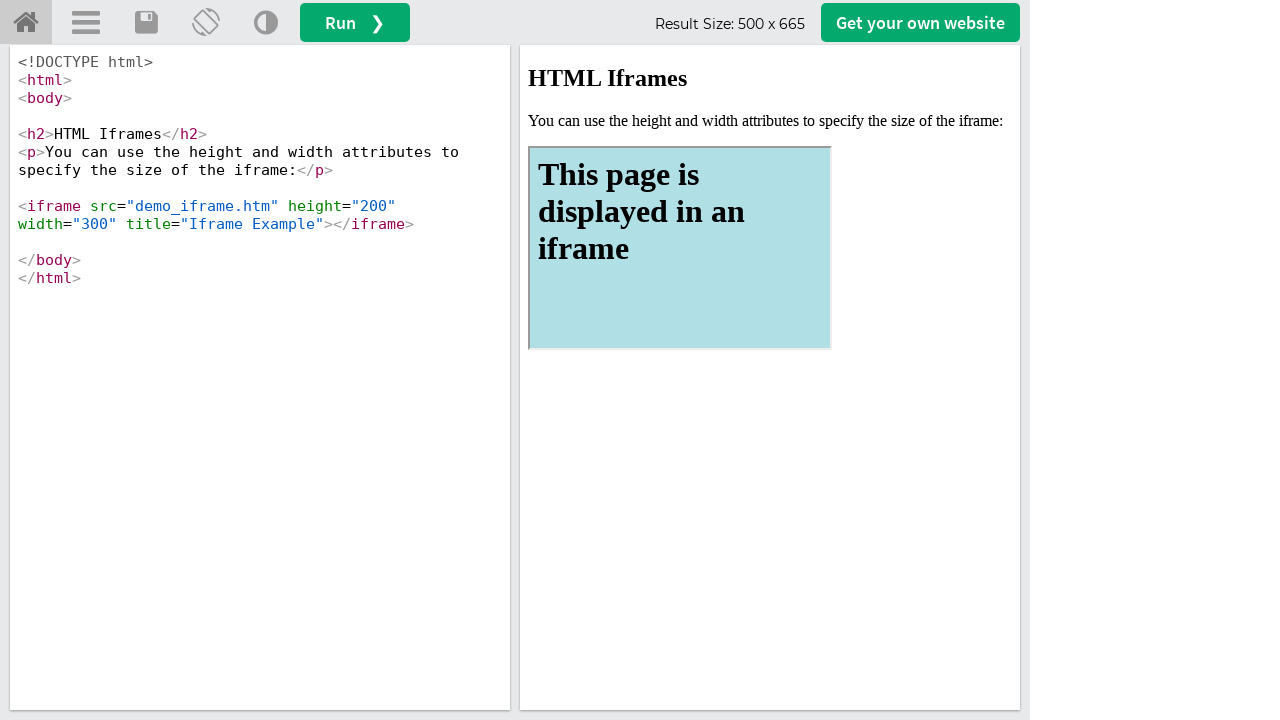

Retrieved text from parent frame p element: You can use the height and width attributes to specify the size of the iframe:
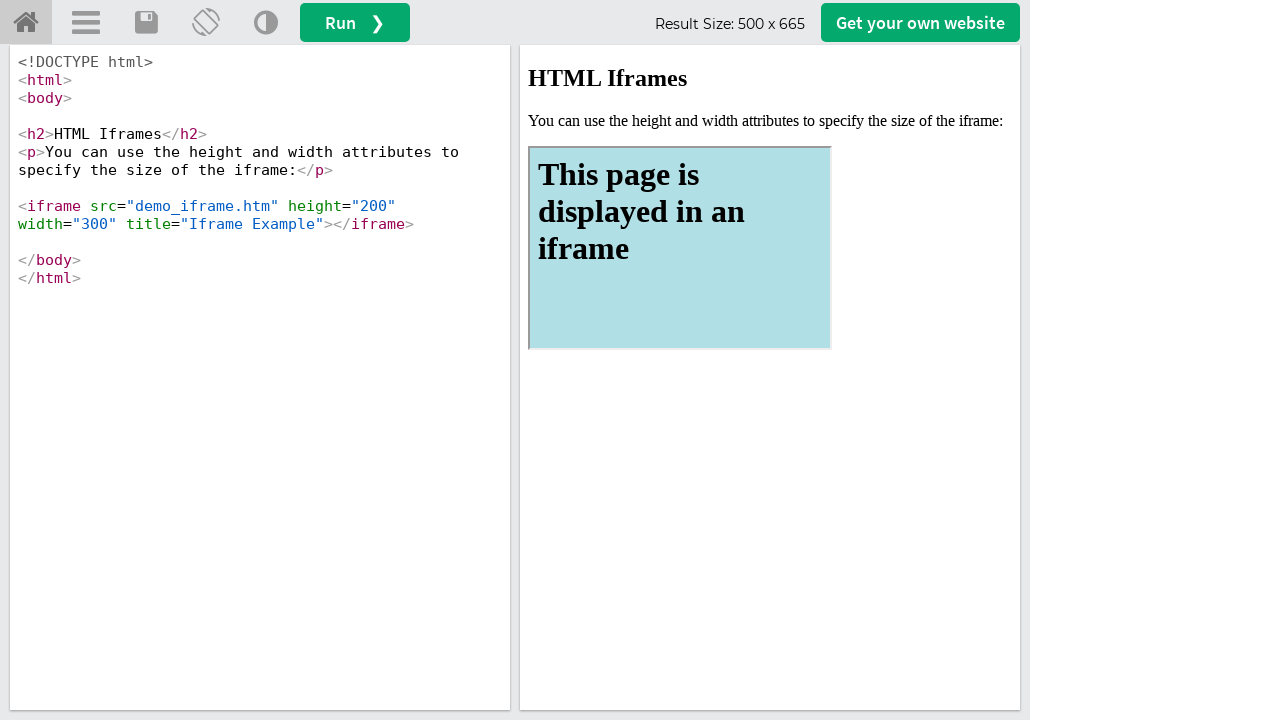

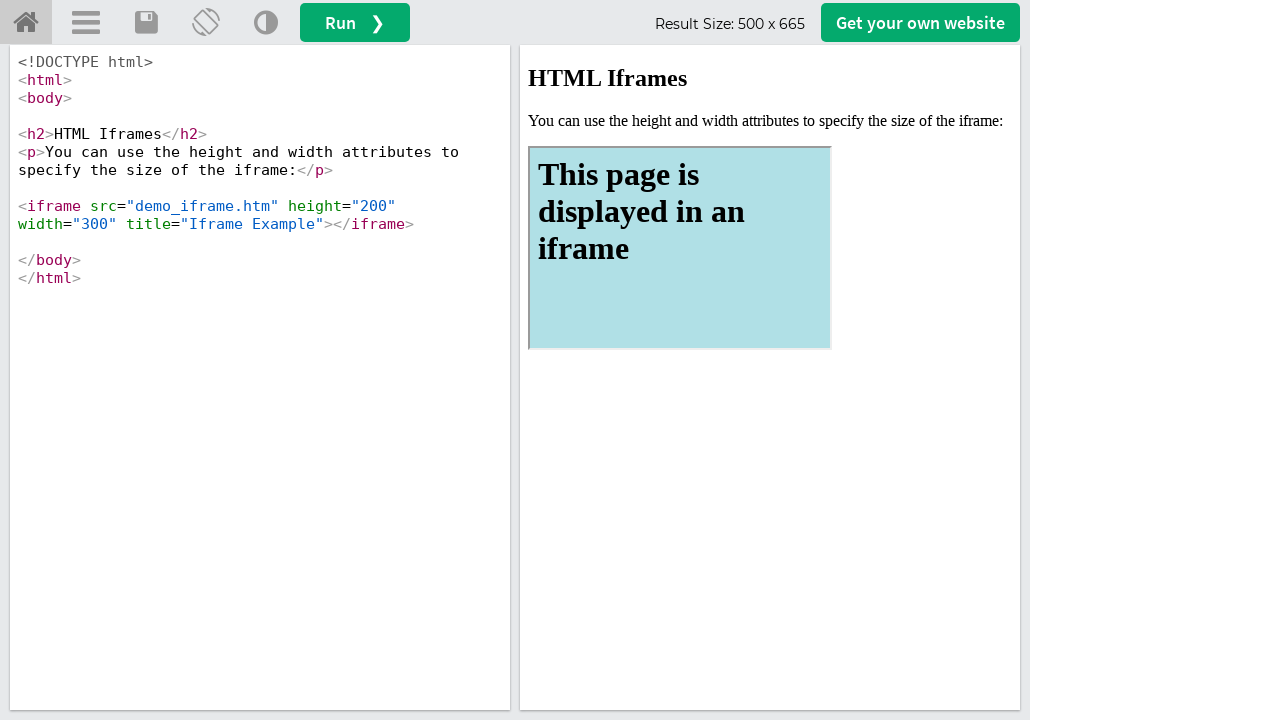